Tests an e-commerce vegetable shopping site by searching for products containing "ca", verifying product counts, adding items to cart, and checking the brand logo text.

Starting URL: https://rahulshettyacademy.com/seleniumPractise/#/

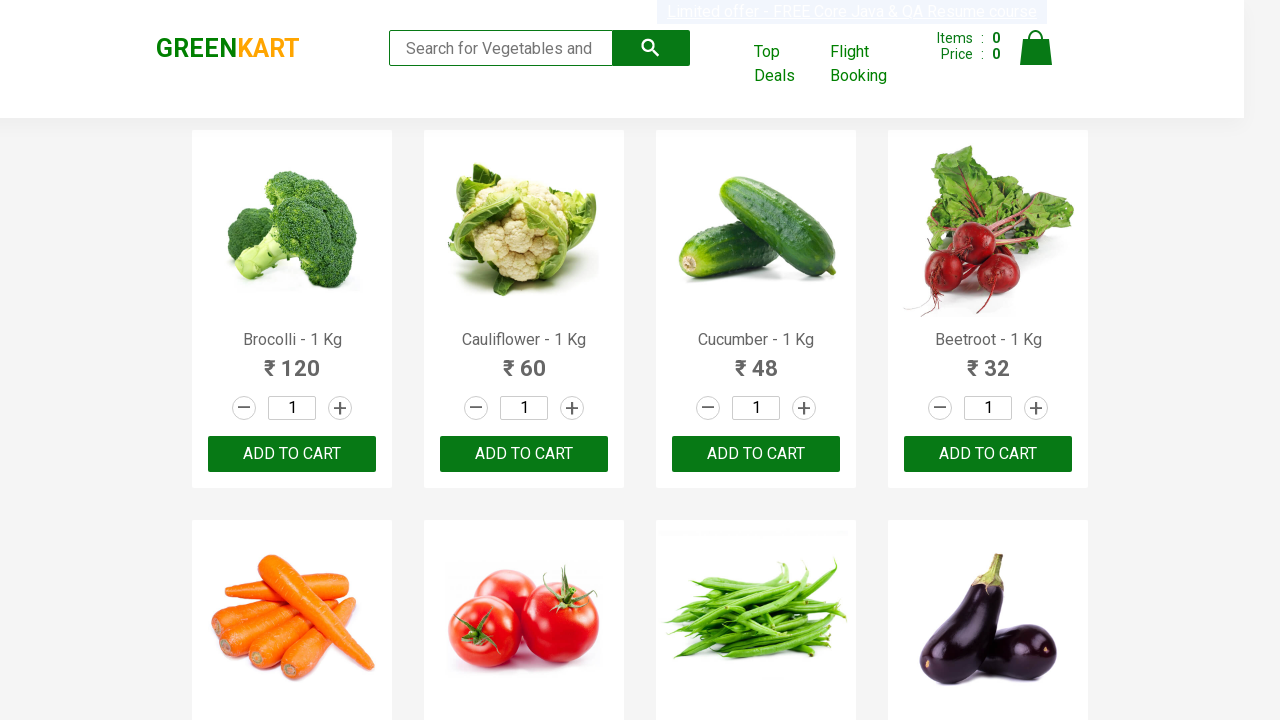

Filled search box with 'ca' to find products containing 'ca' on .search-keyword
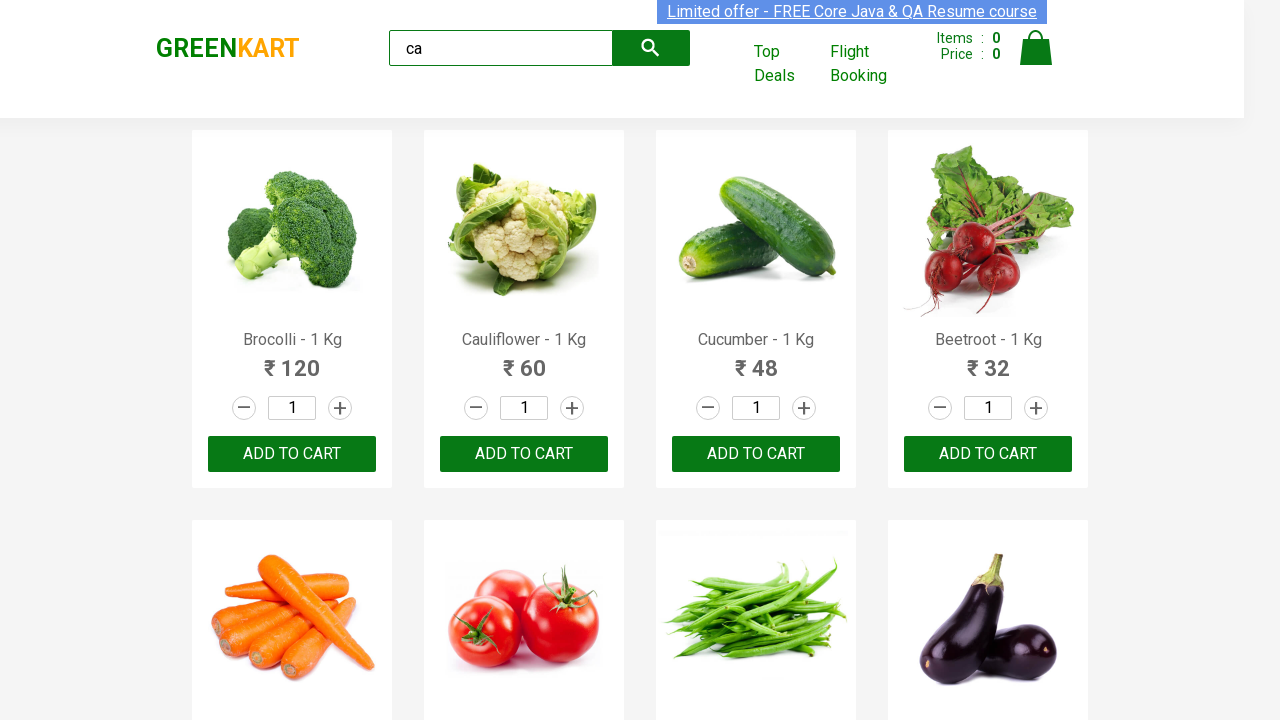

Waited 2 seconds for search results to load
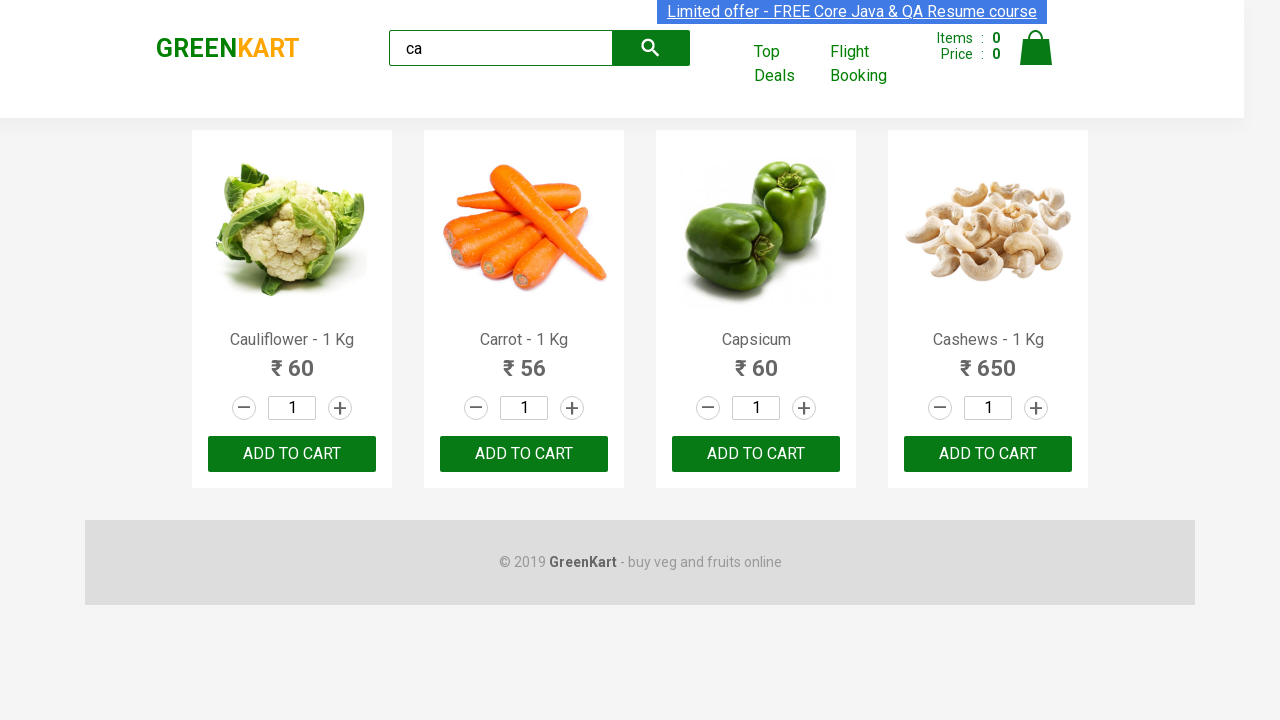

Verified product elements are displayed on page
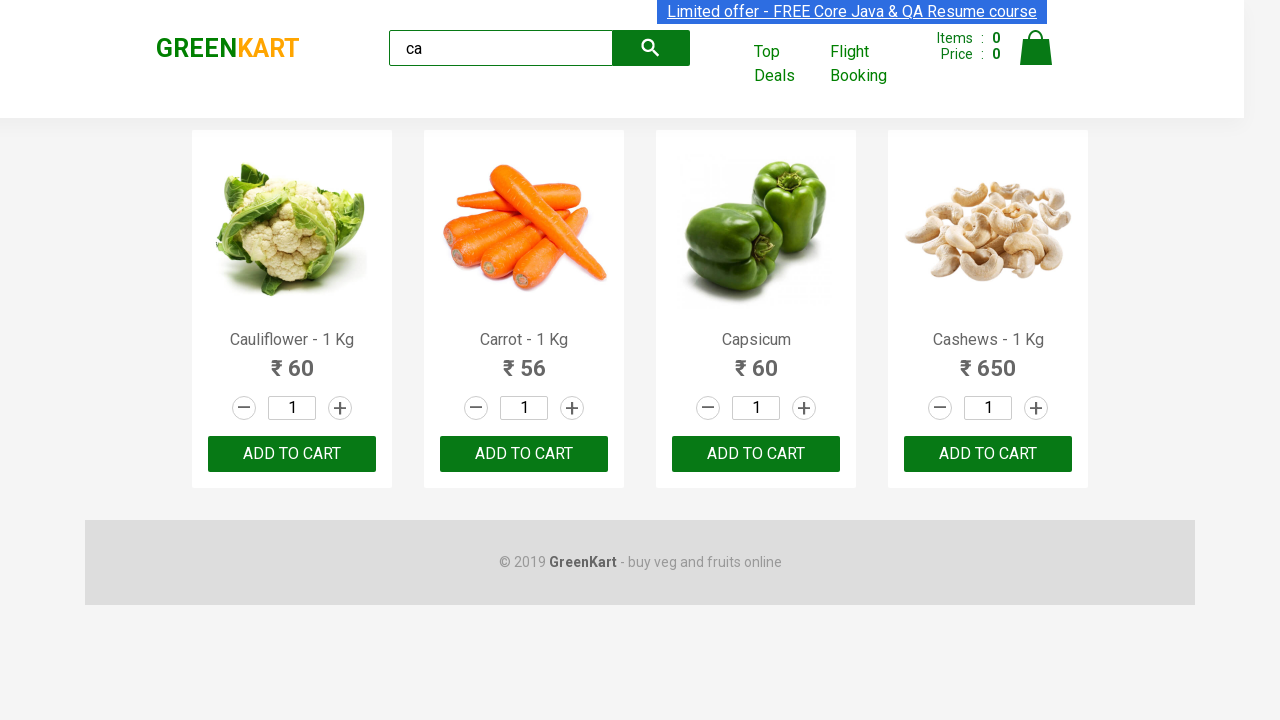

Clicked add to cart button on third product using nth-child selector at (756, 454) on :nth-child(3) > .product-action > button
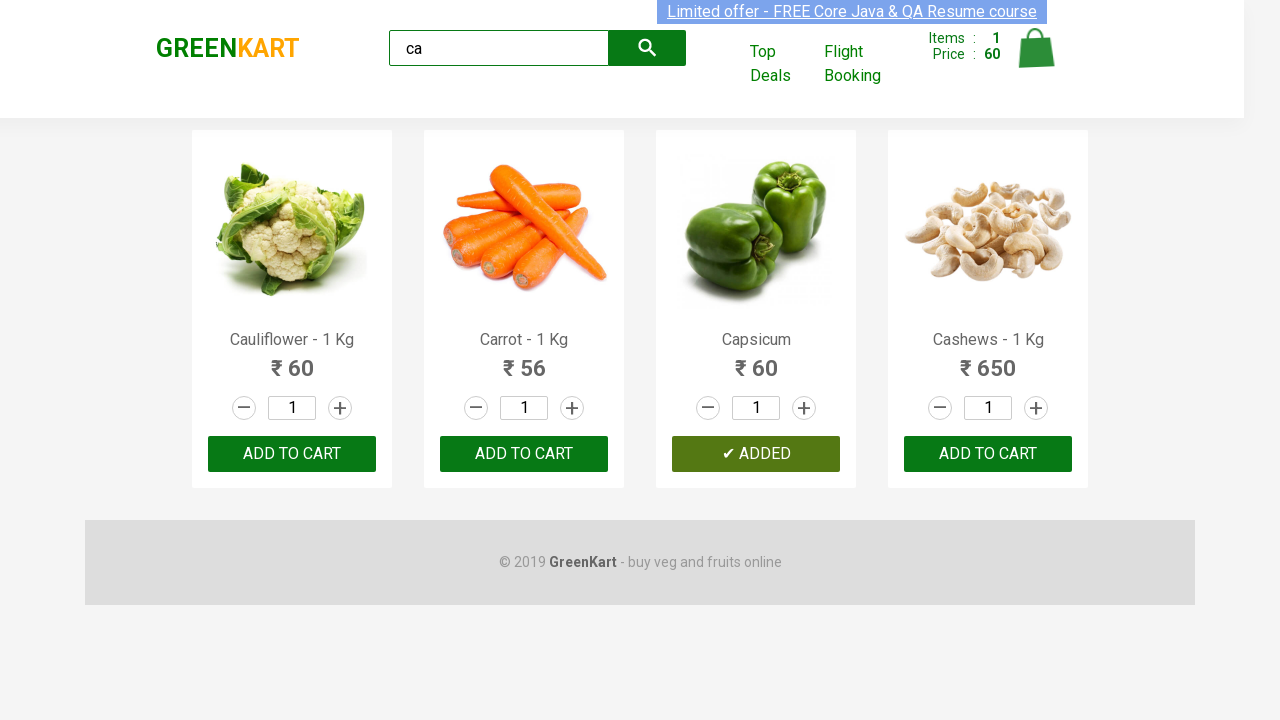

Clicked ADD TO CART button on third product in products list at (756, 454) on .products .product >> nth=2 >> button:has-text('ADD TO CART')
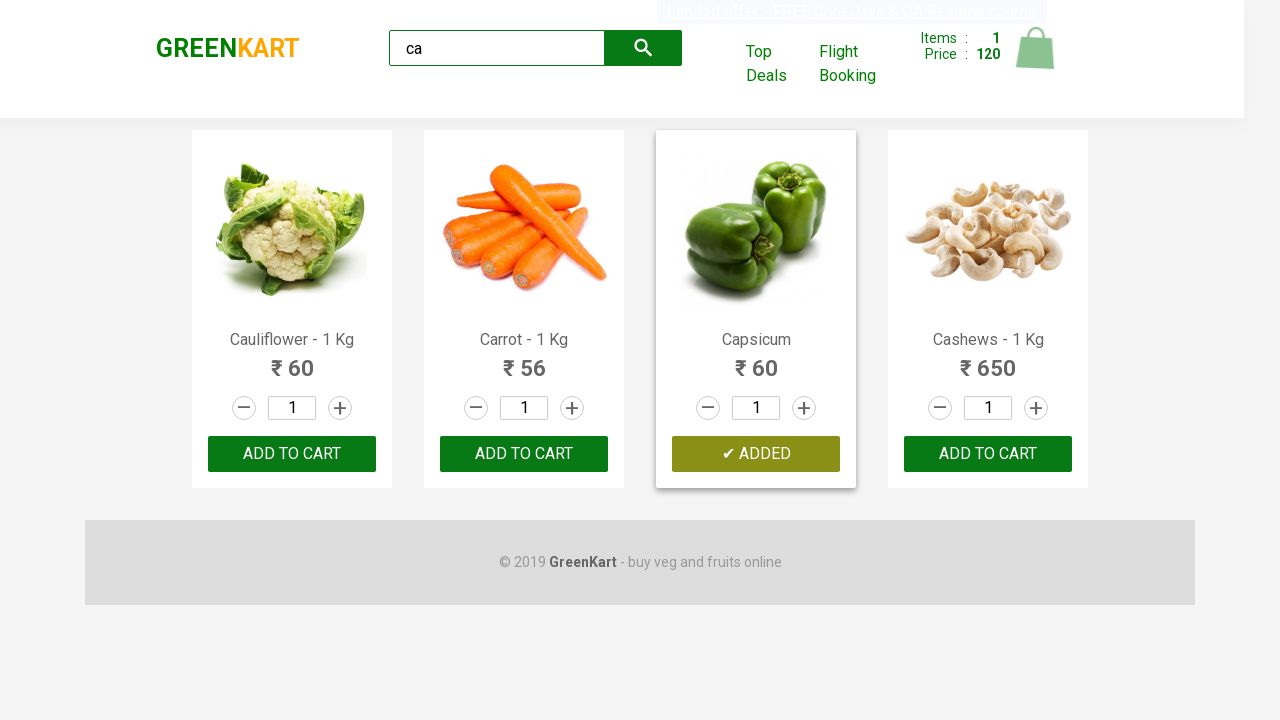

Retrieved product count: 4 products found containing 'ca'
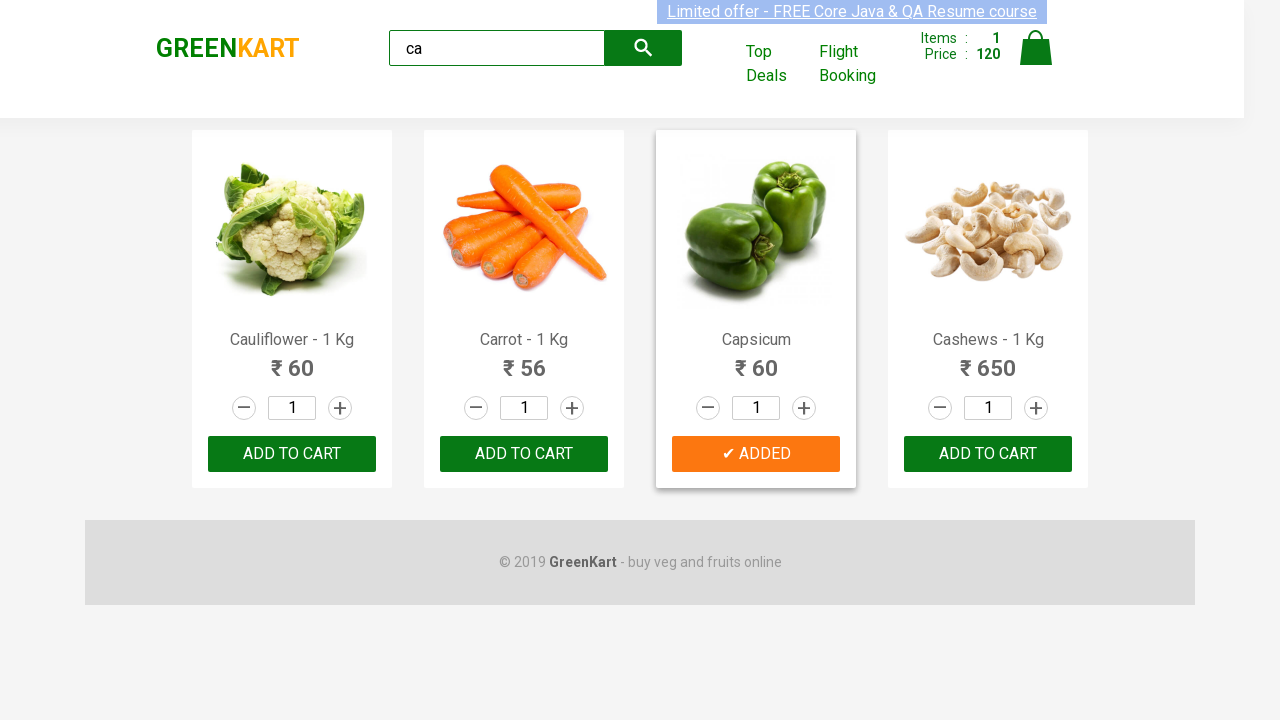

Found and clicked add to cart for Cashews product at index 3 at (988, 454) on .products .product >> nth=3 >> button
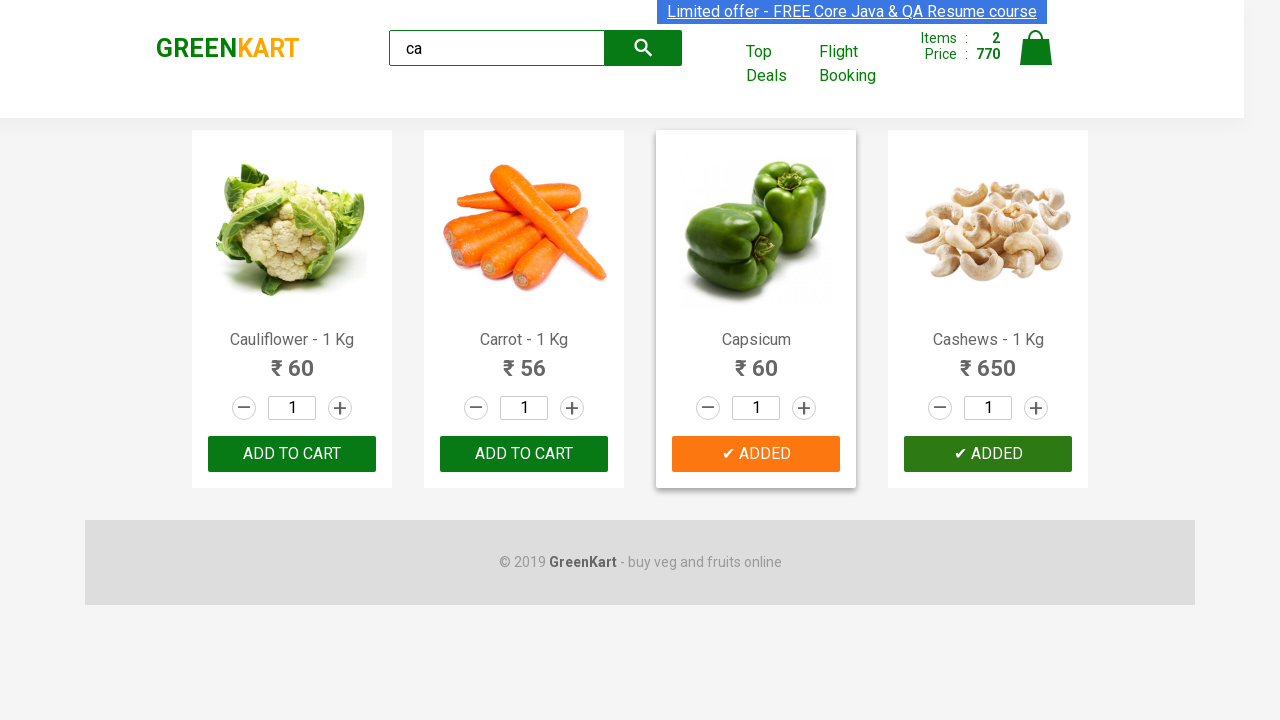

Retrieved brand logo text: 'GREENKART'
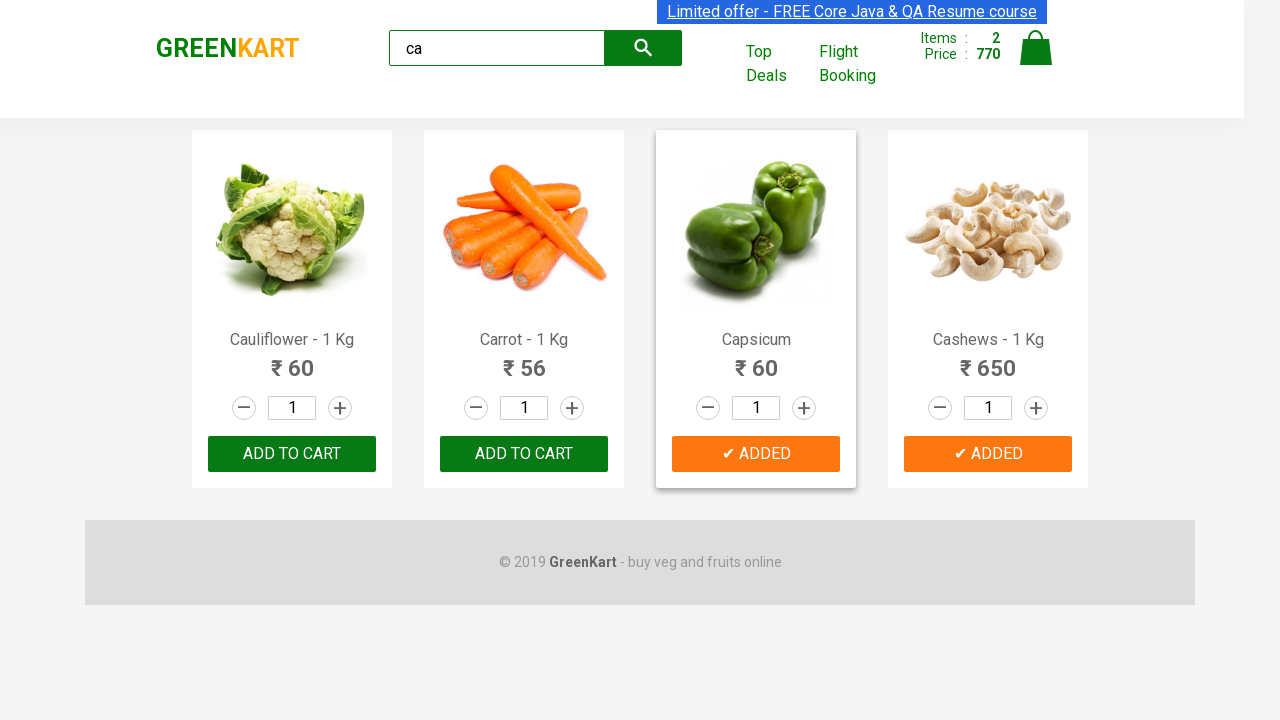

Verified brand logo text matches 'GREENKART'
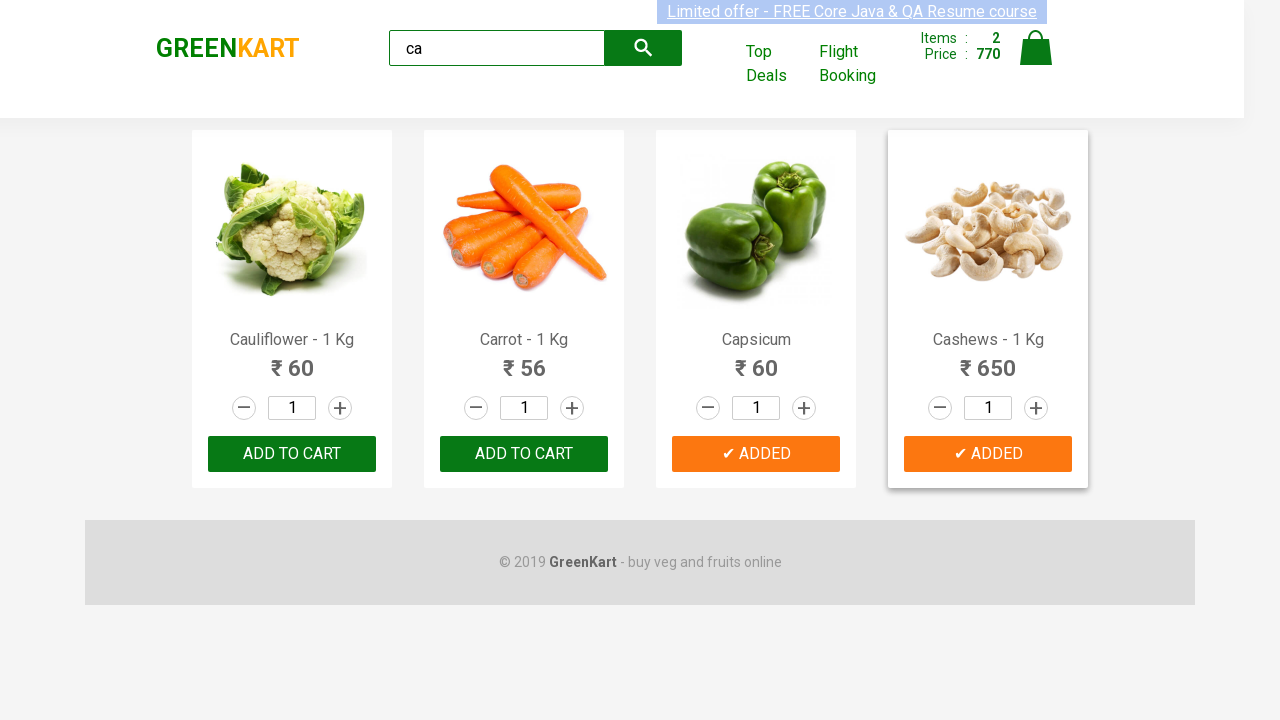

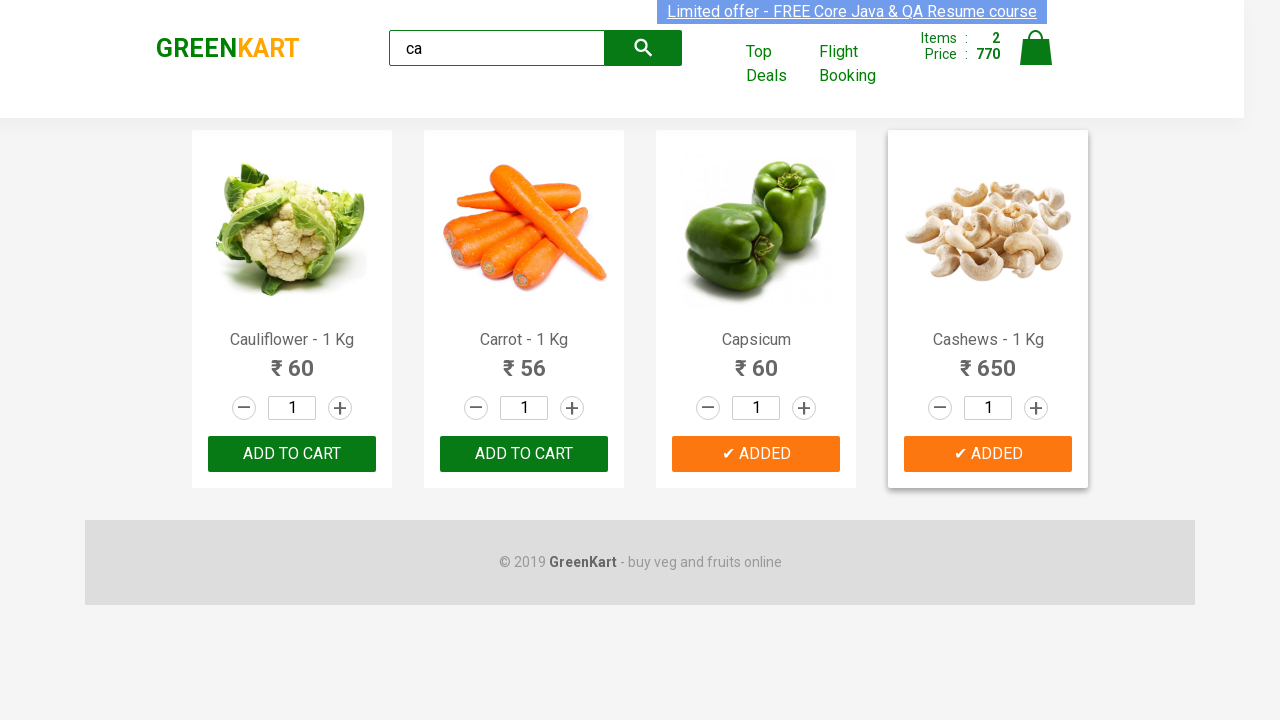